Verifies withdrawal button text after customer login

Starting URL: https://www.globalsqa.com/angularJs-protractor/BankingProject/#/login

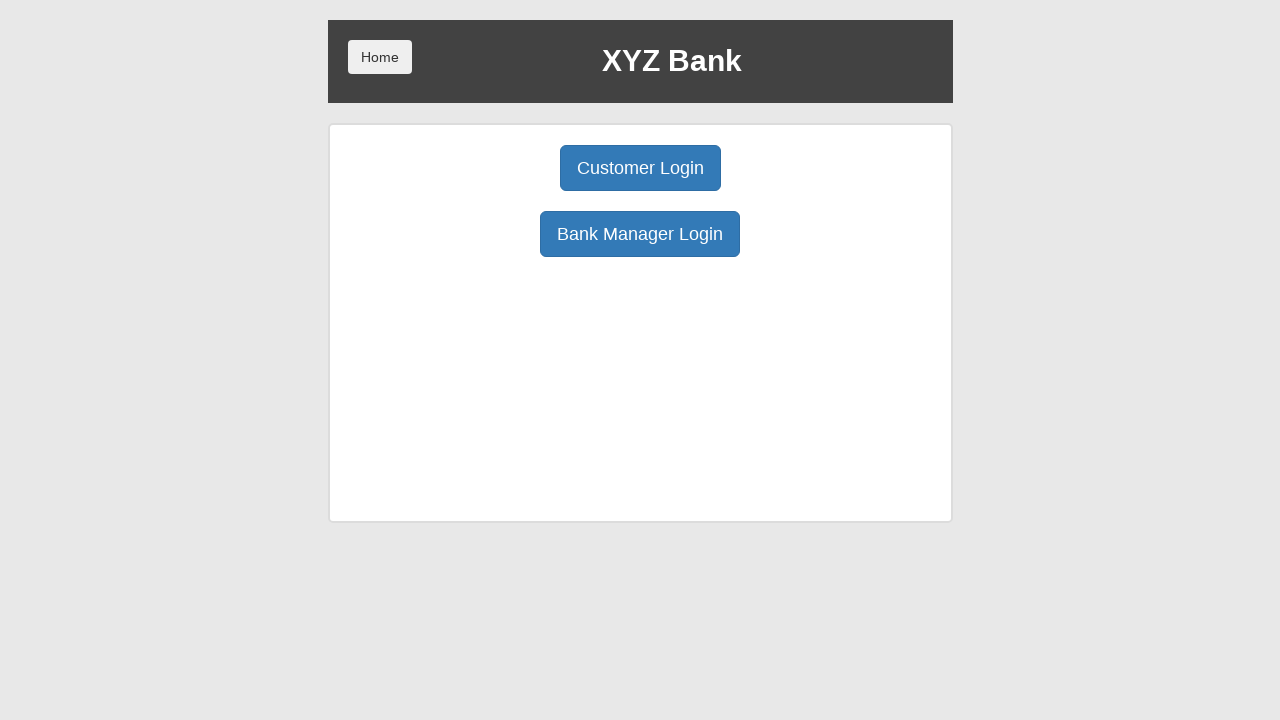

Clicked customer login button at (640, 168) on button[ng-click='customer()']
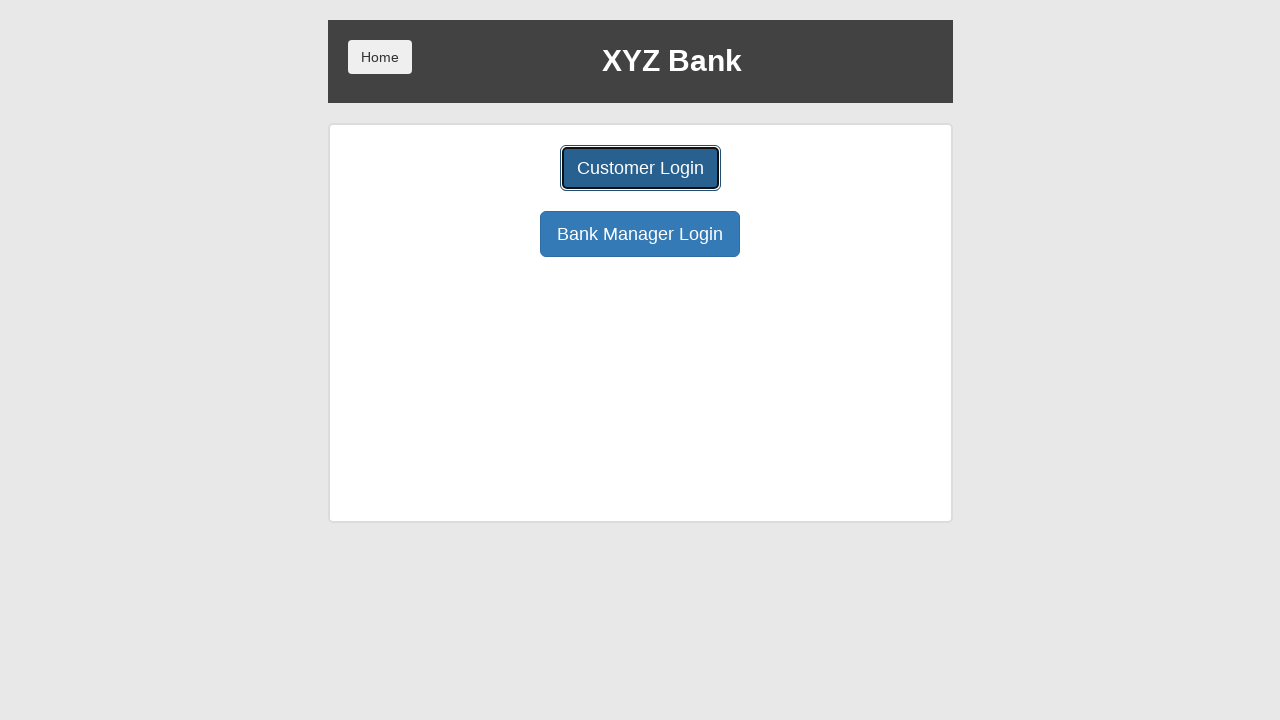

Selected 'Albus Dumbledore' from customer dropdown on #userSelect
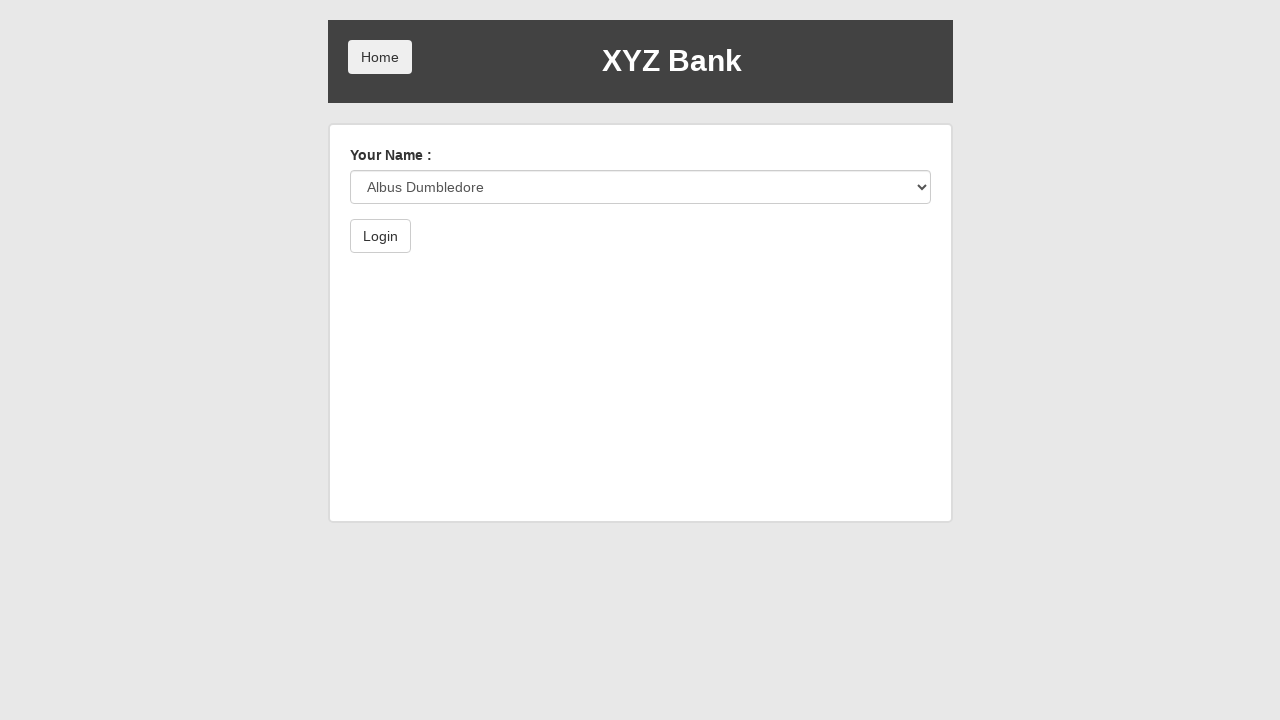

Clicked login button to proceed at (380, 236) on body>div>div>div.ng-scope>div>form>button
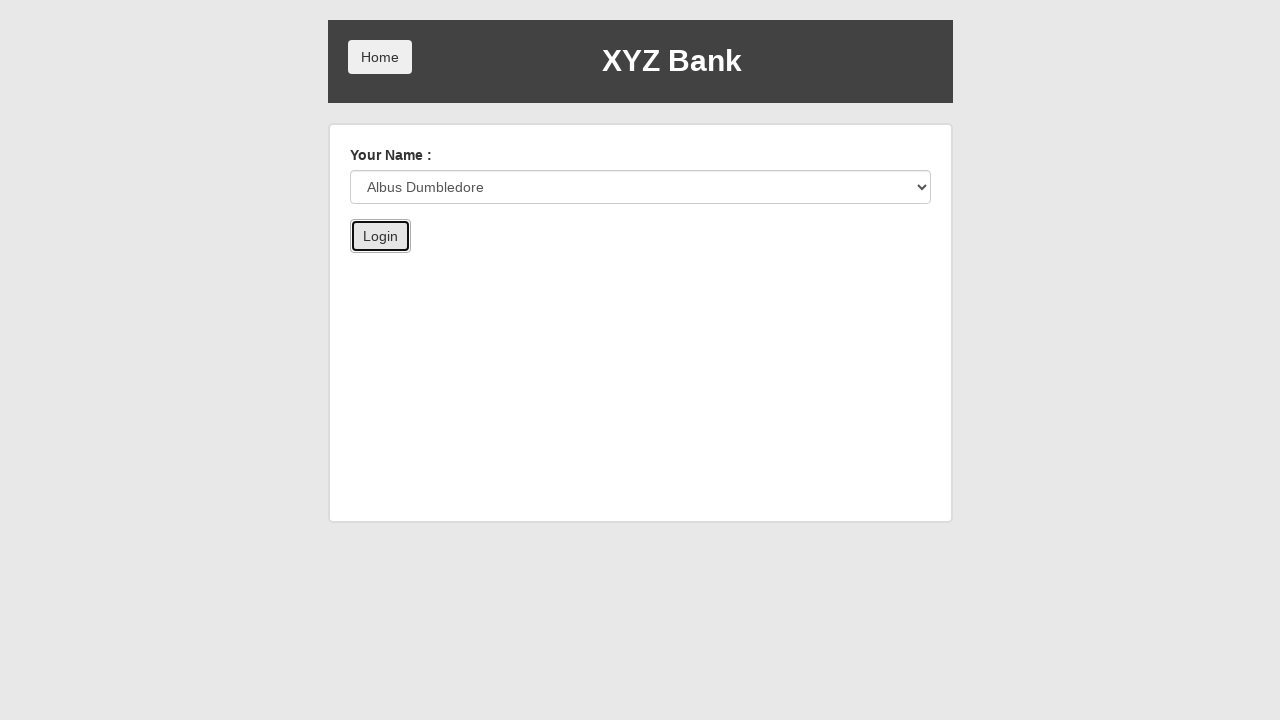

Withdrawal button became visible after login
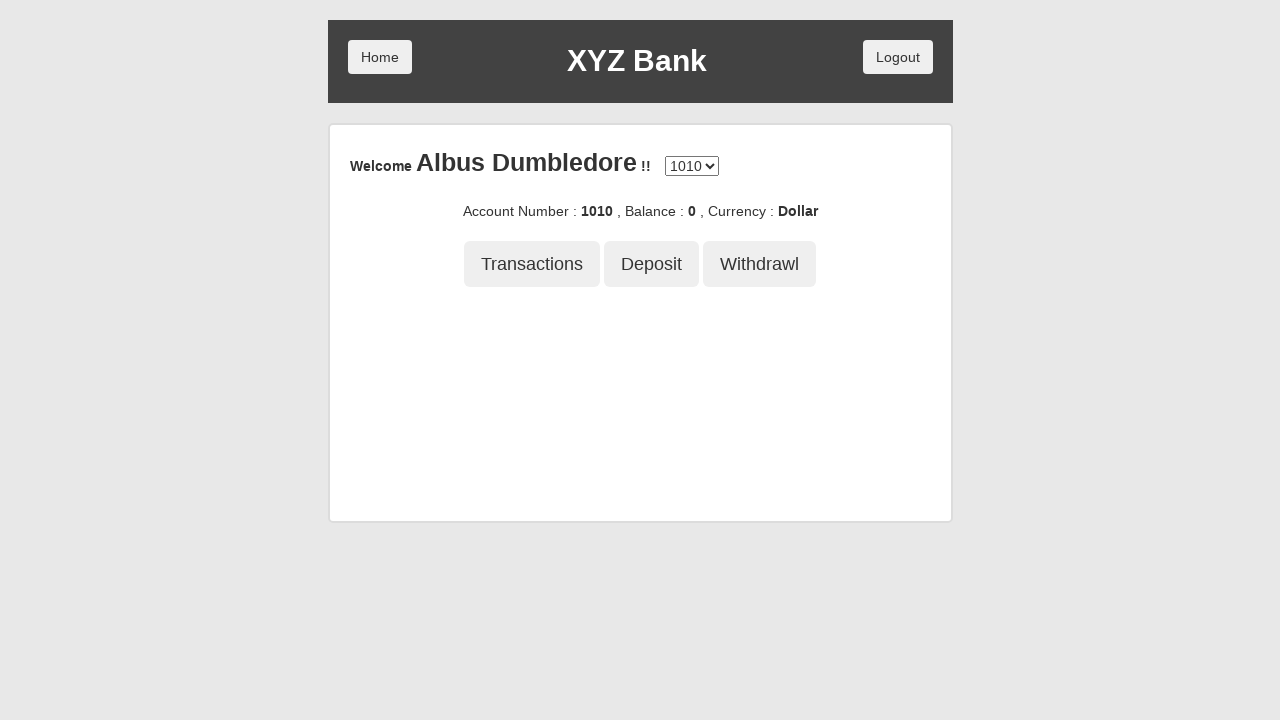

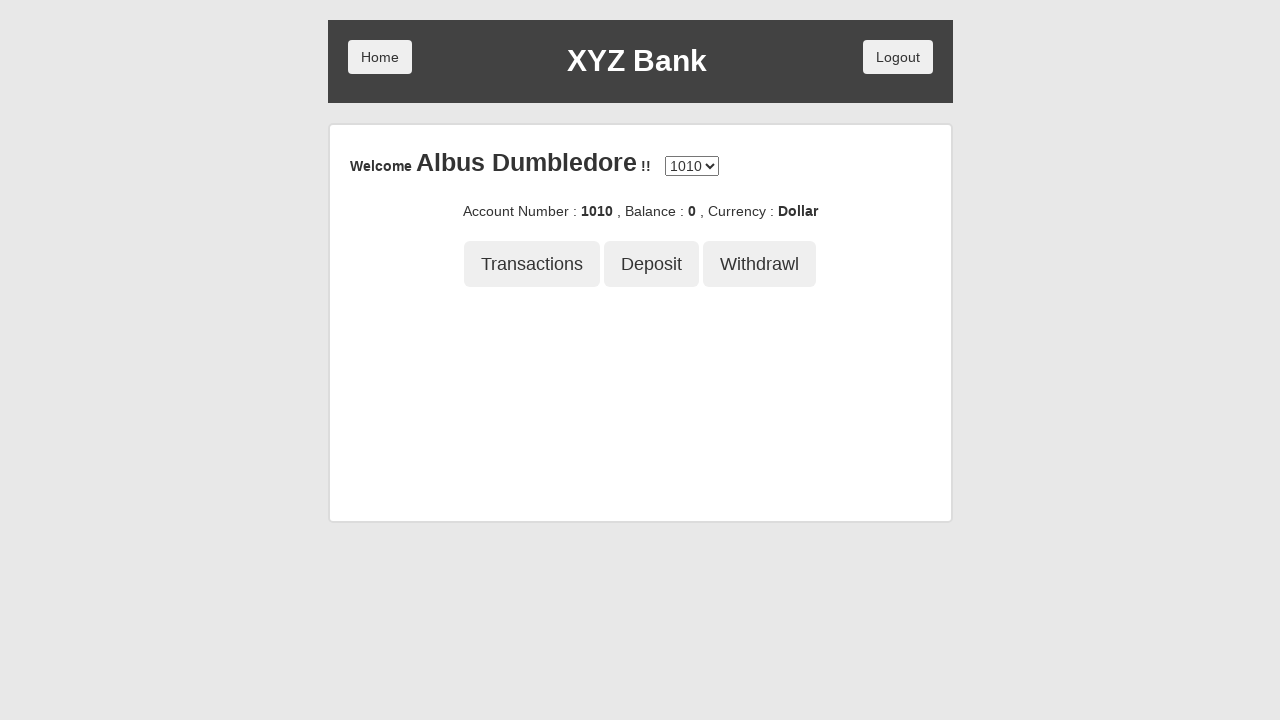